Navigates to a QA testing site and clicks on an authentication form button

Starting URL: https://qa-mesto.praktikum-services.ru/

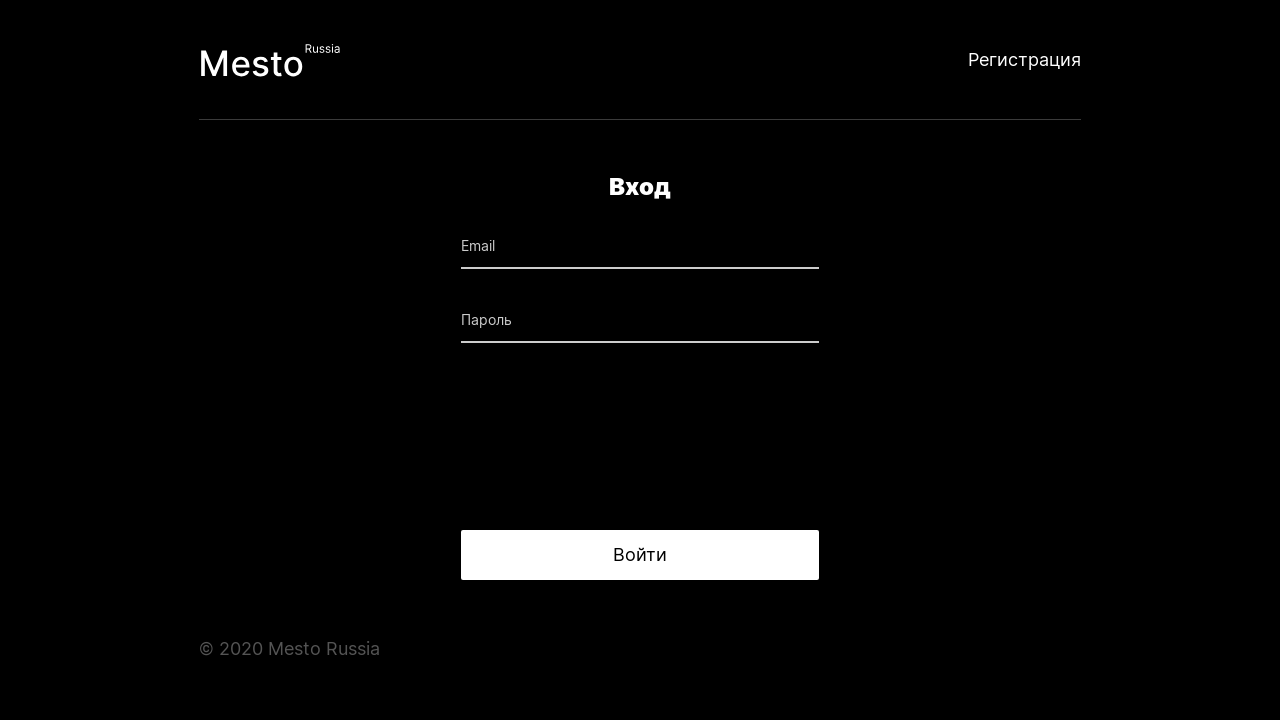

Clicked authentication form button at (640, 555) on button.auth-form__button
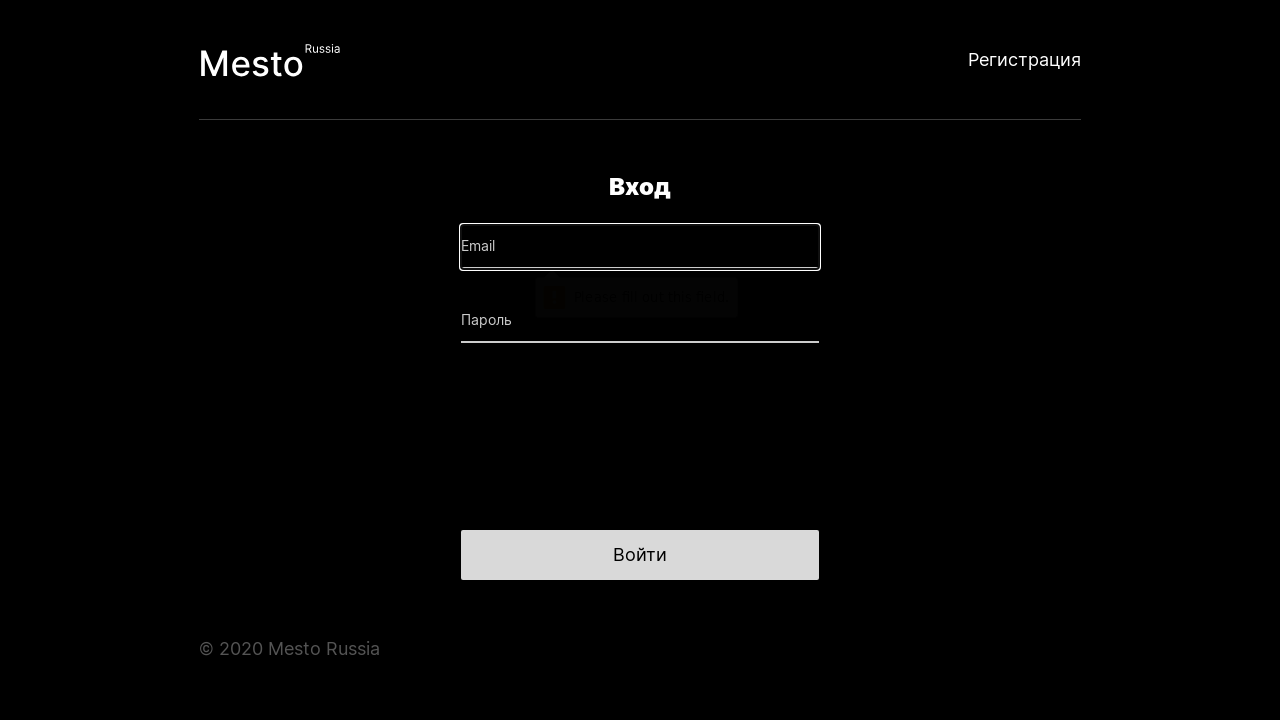

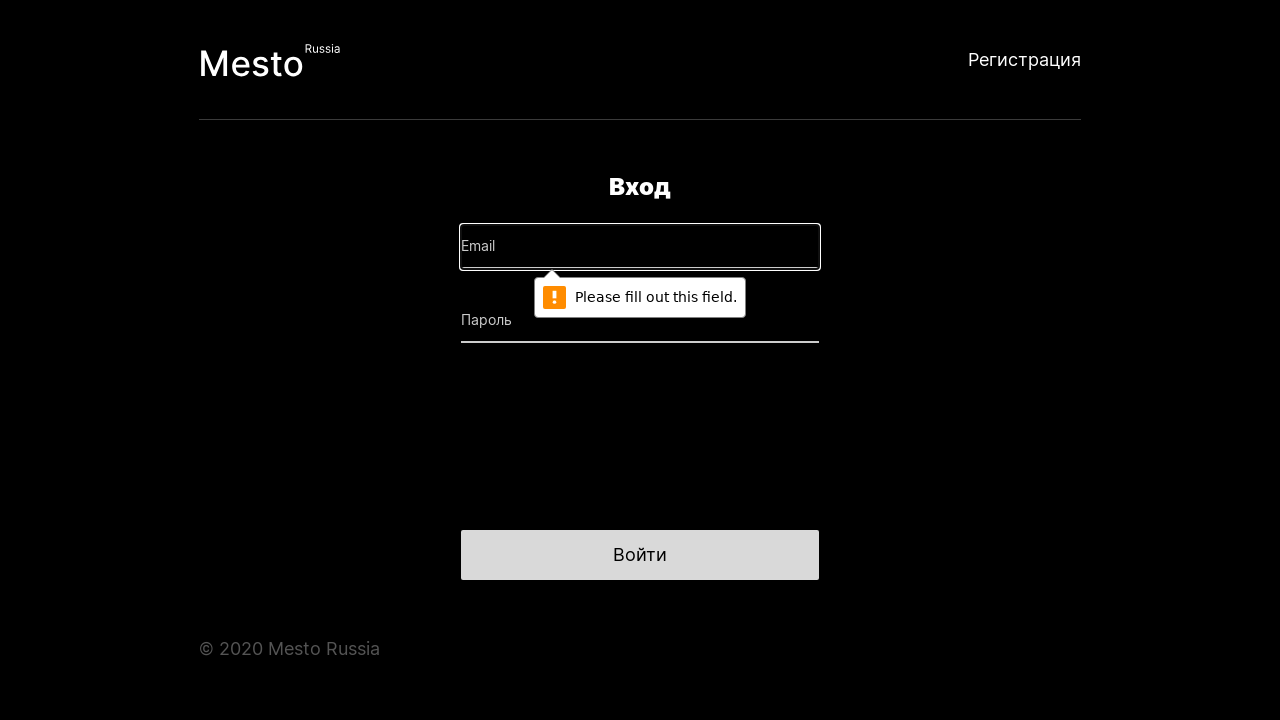